Navigates to a page with frames, waits for the page to load, and locates a navigation element. Originally designed to demonstrate screenshot capabilities.

Starting URL: https://letcode.in/frame

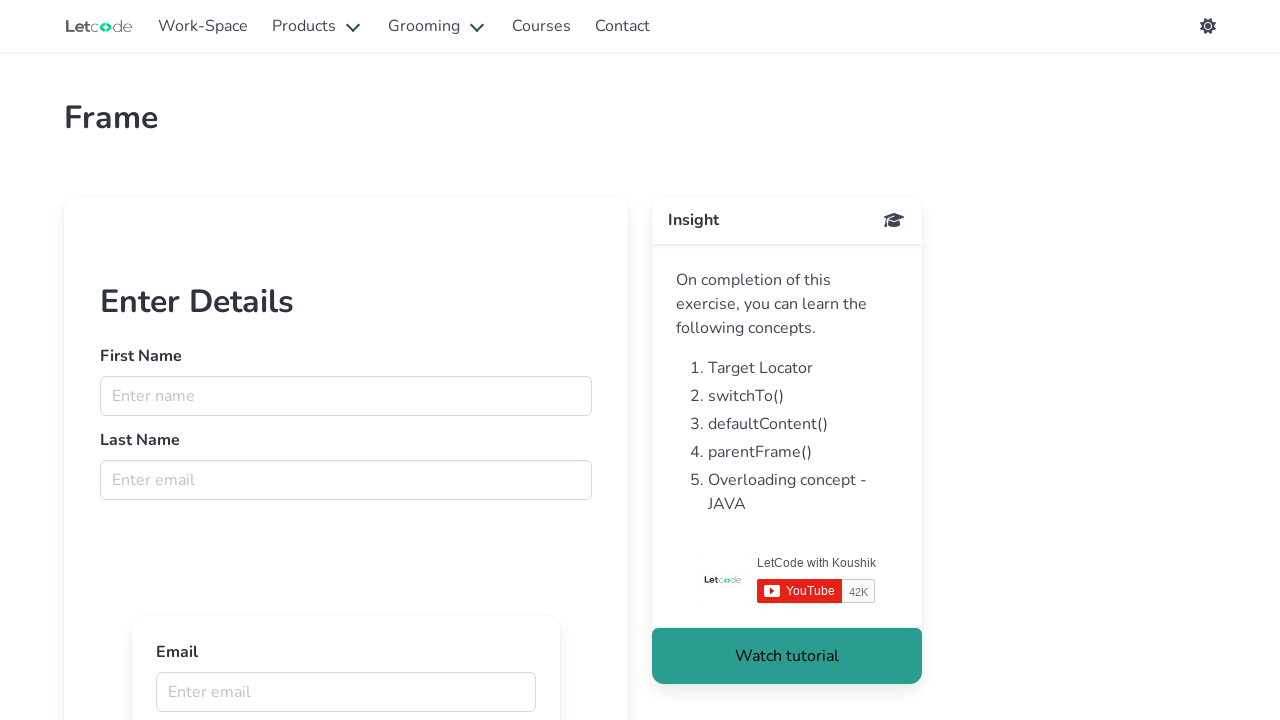

Navigated to https://letcode.in/frame
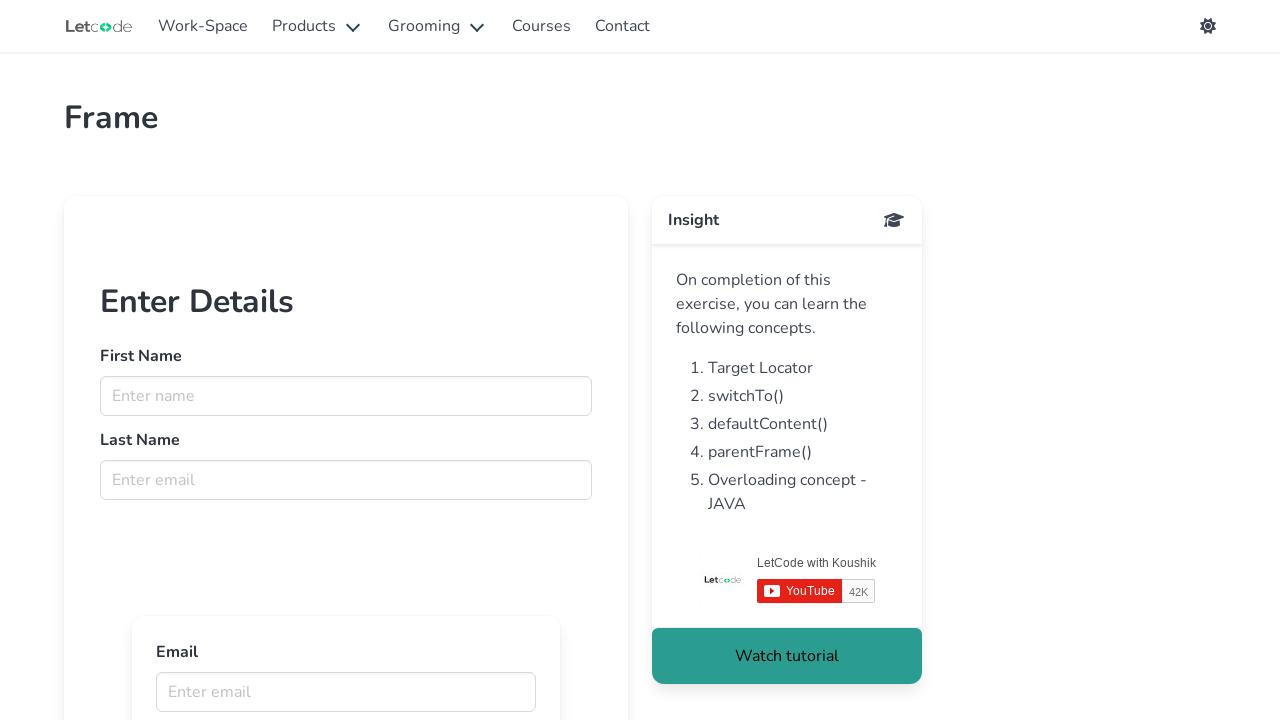

Page fully loaded
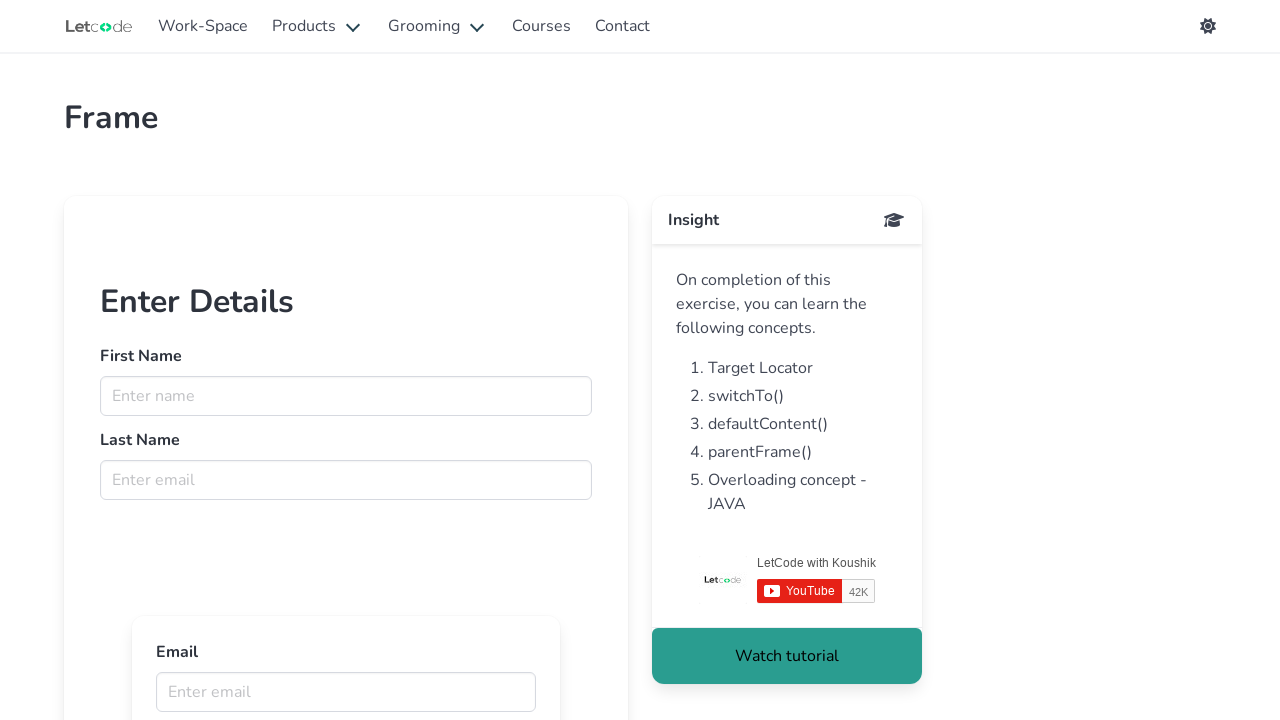

Located and verified main navigation element
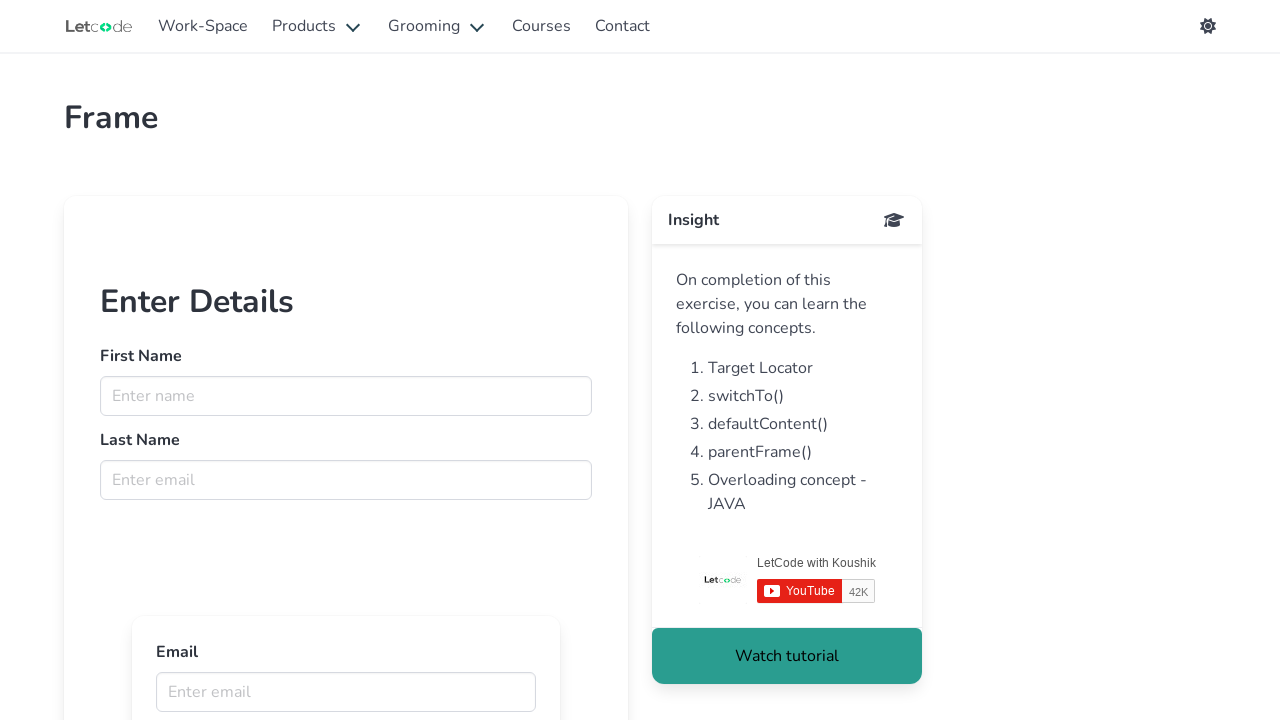

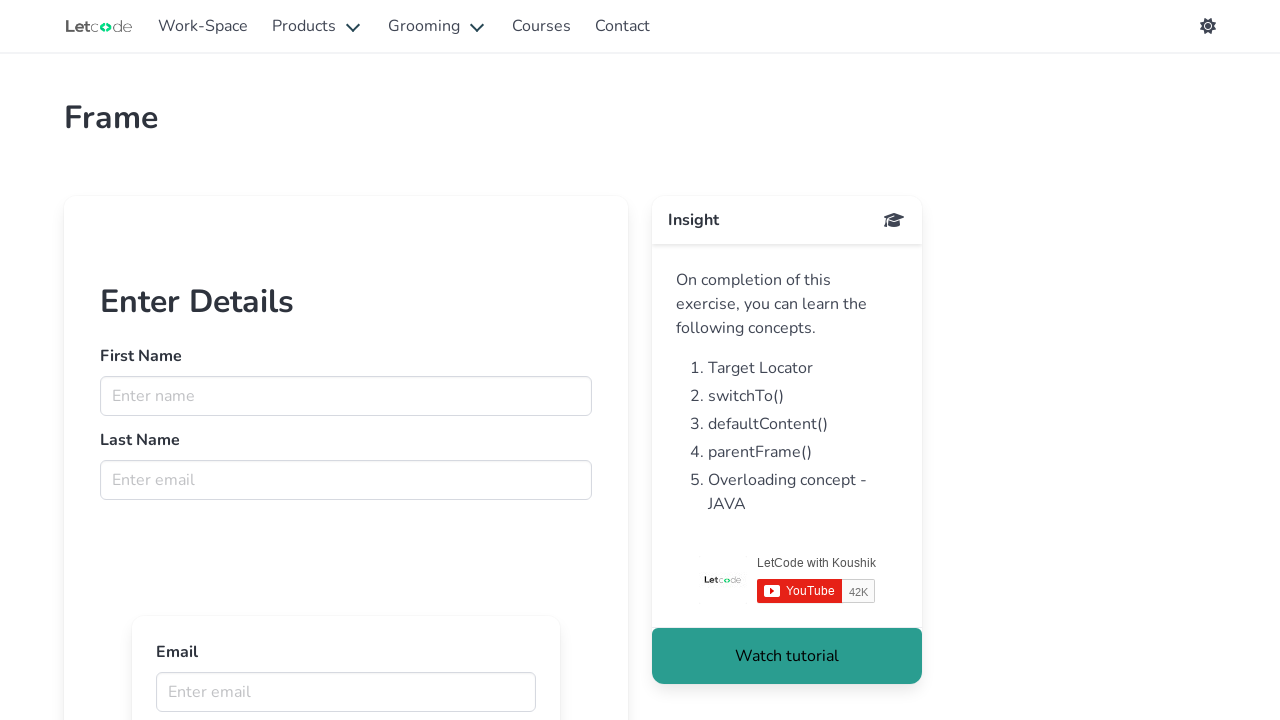